Verifies that the OrangeHRM logo is displayed on the login page

Starting URL: https://opensource-demo.orangehrmlive.com/web/index.php/auth/login

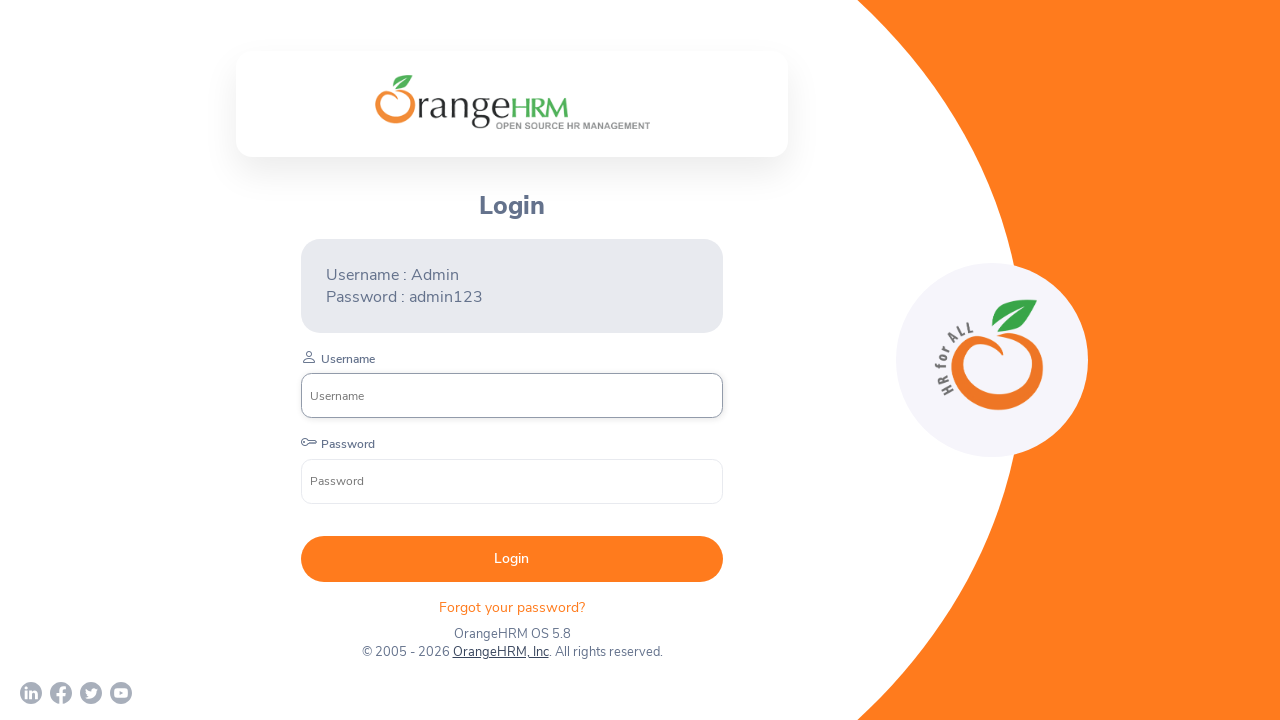

Located OrangeHRM logo element
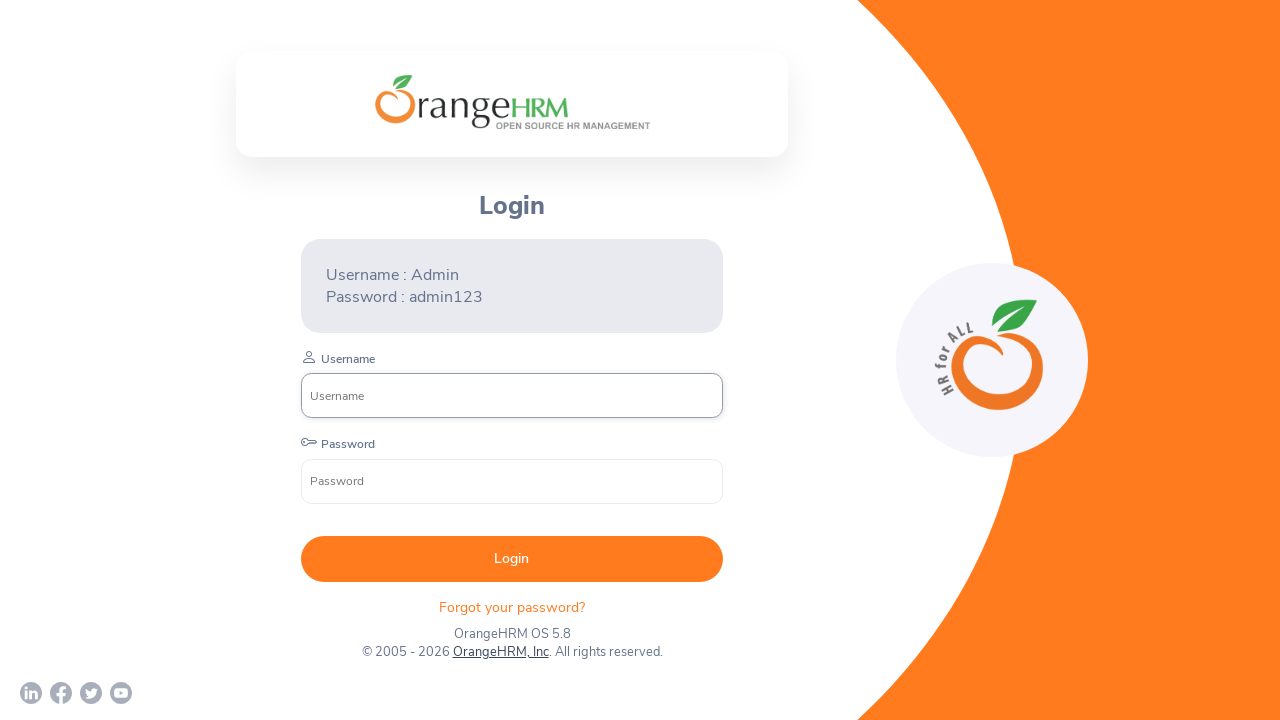

Waited for OrangeHRM logo to become visible
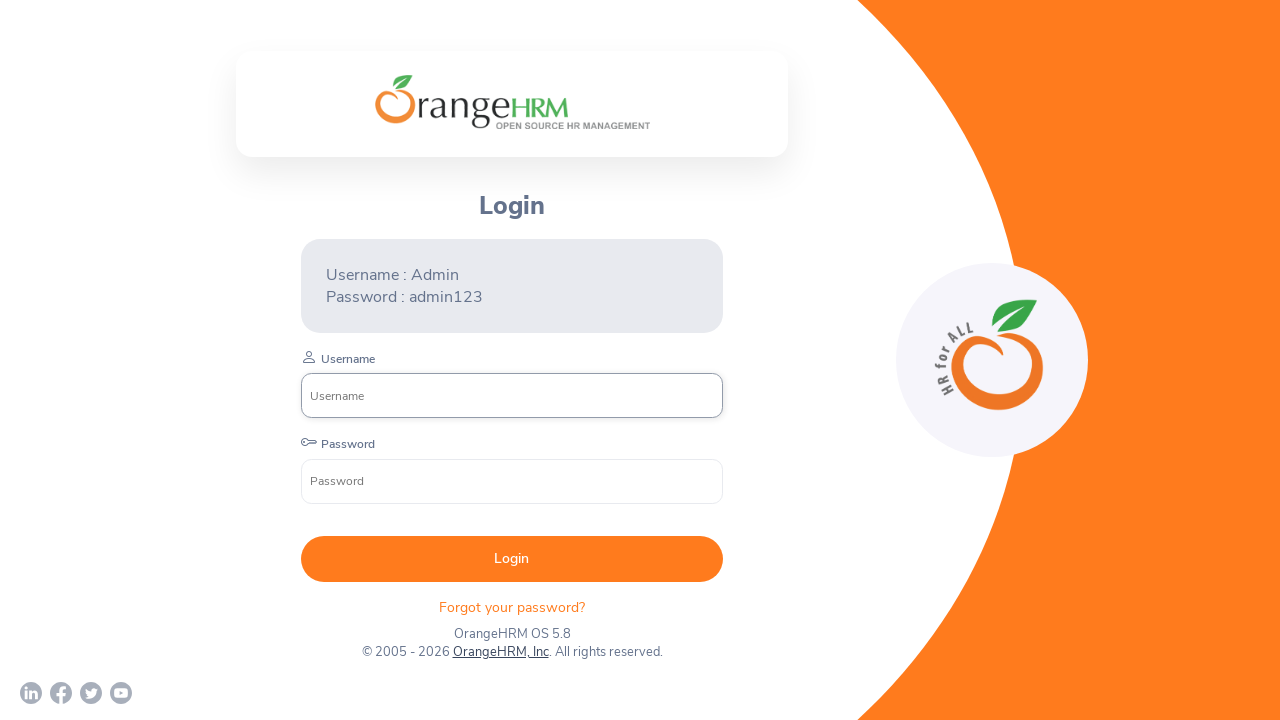

Verified OrangeHRM logo is displayed on login page
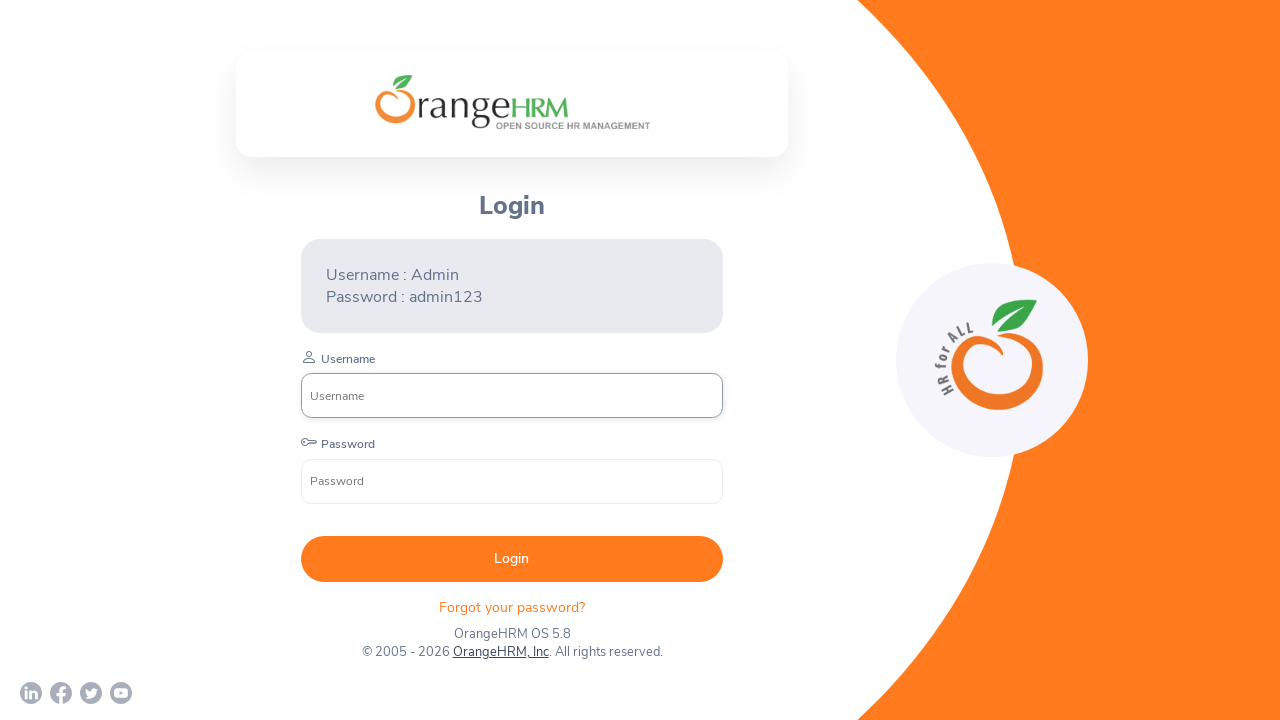

Logo visibility status printed: True
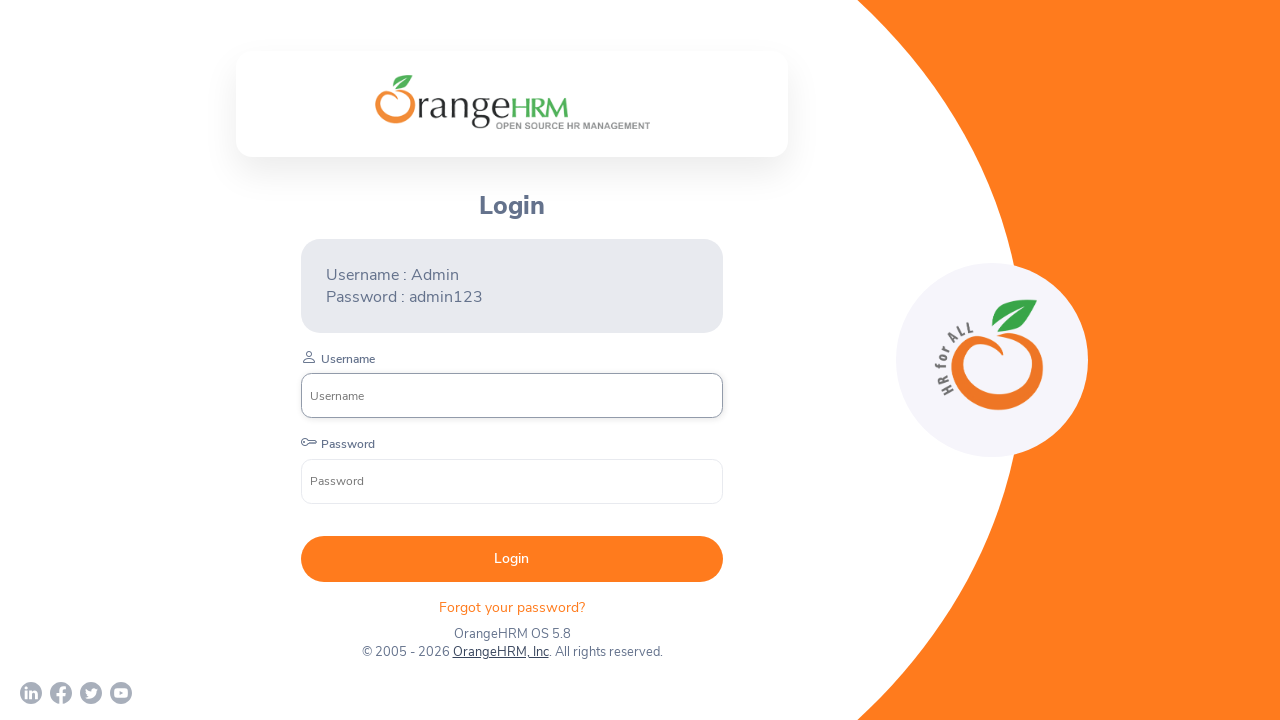

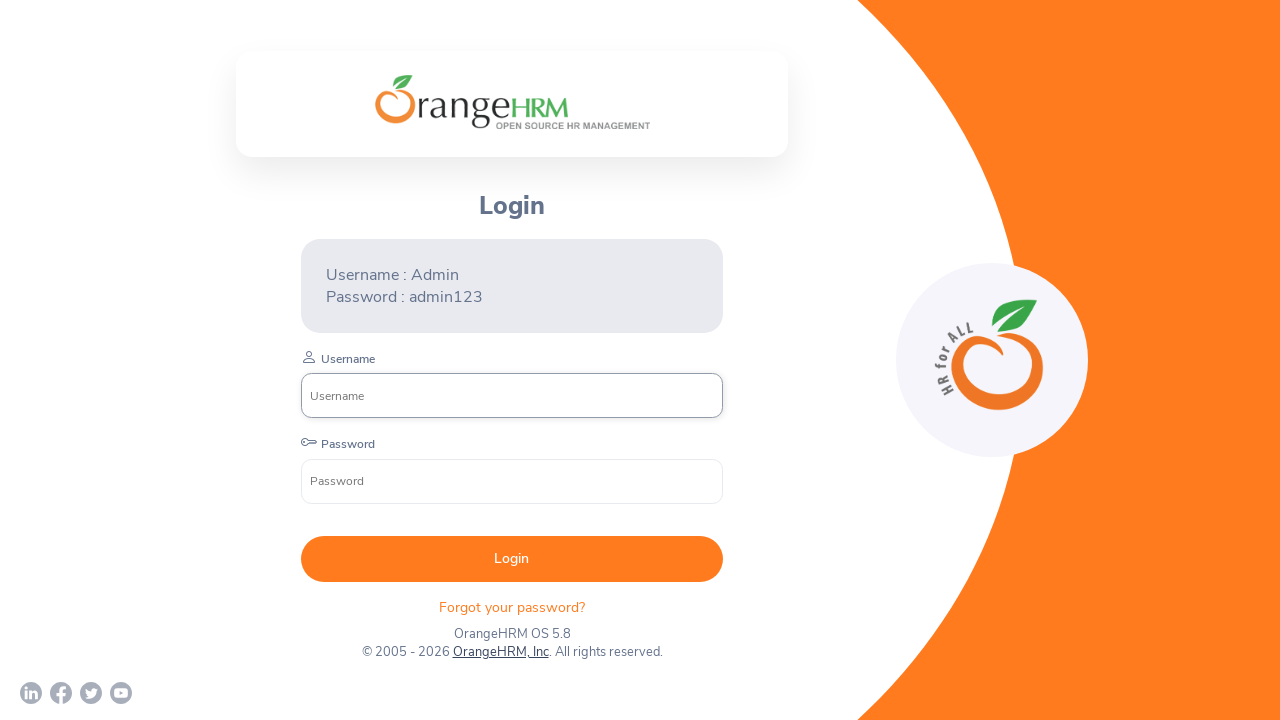